Tests sorting the Due column in ascending order by clicking the column header and verifying the values are sorted correctly

Starting URL: http://the-internet.herokuapp.com/tables

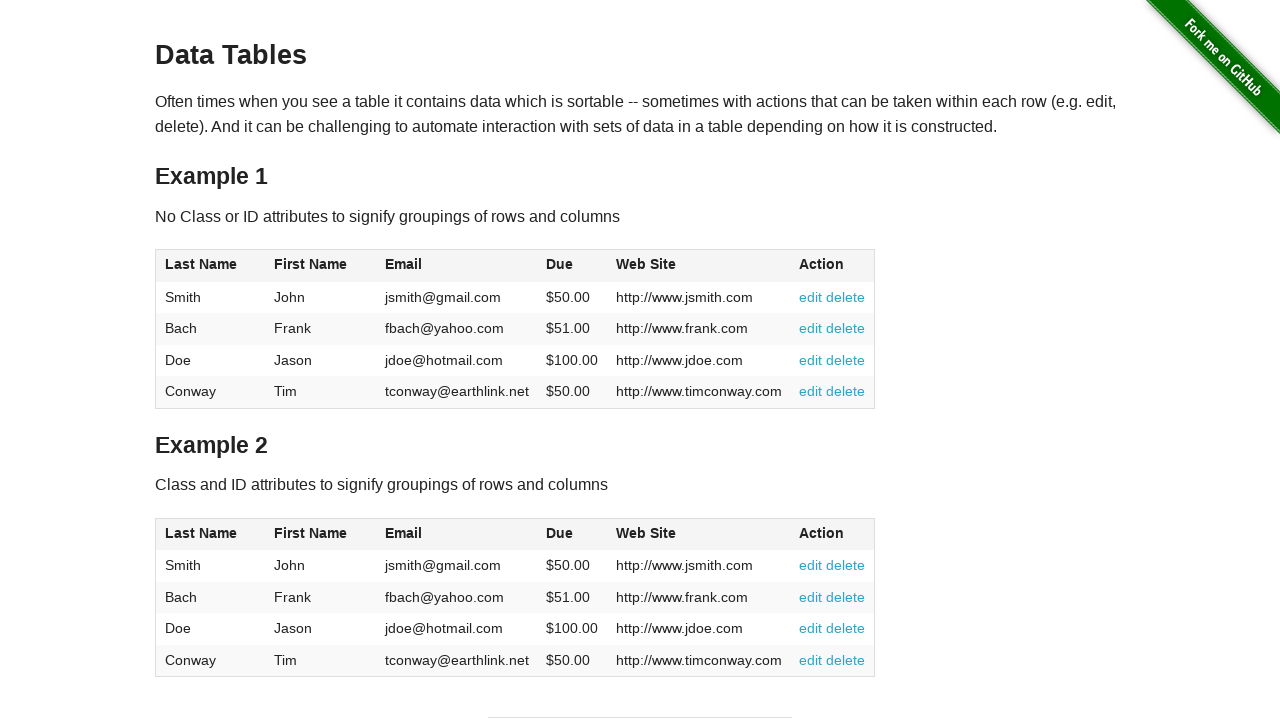

Clicked Due column header to sort ascending at (572, 266) on #table1 thead tr th:nth-of-type(4)
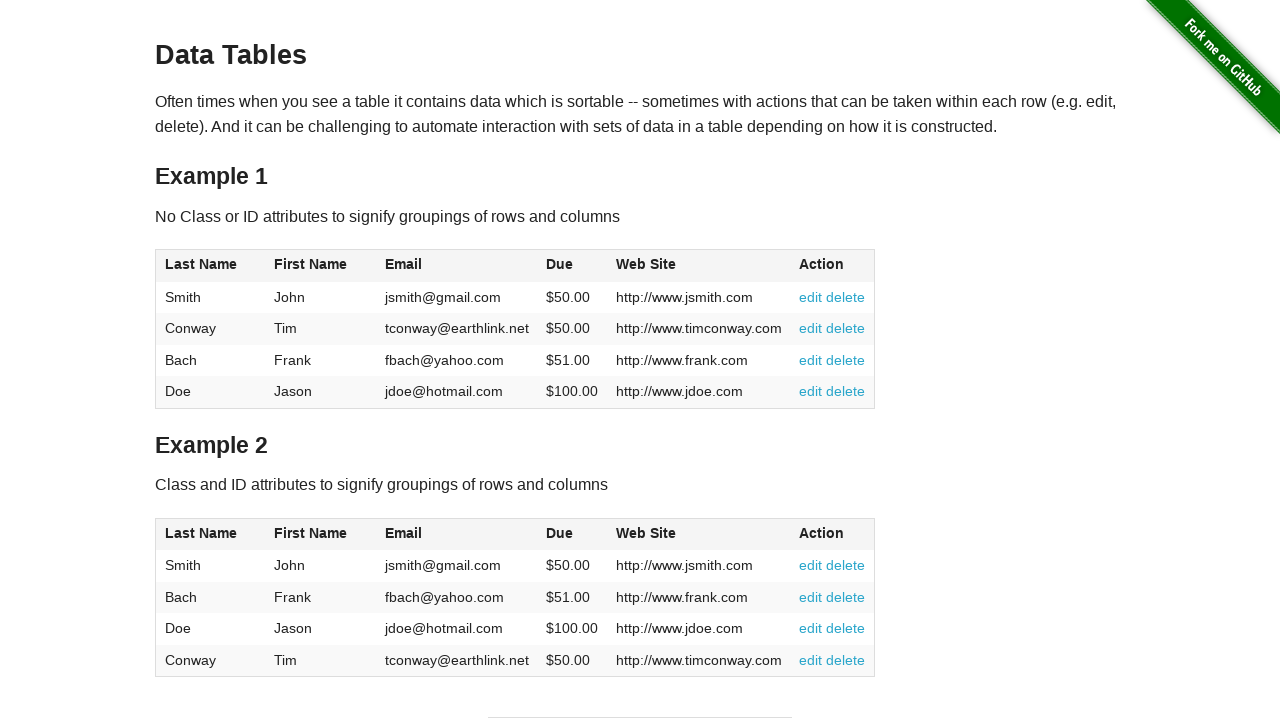

Verified Due column data is visible after sorting
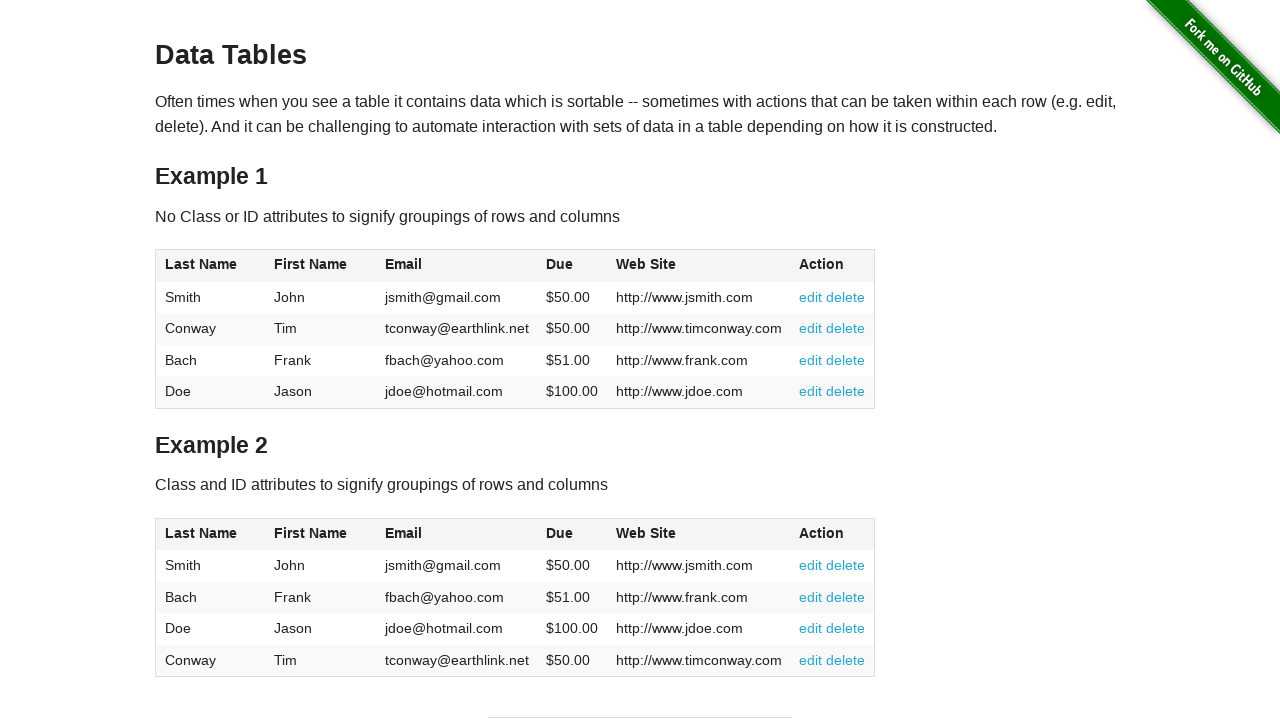

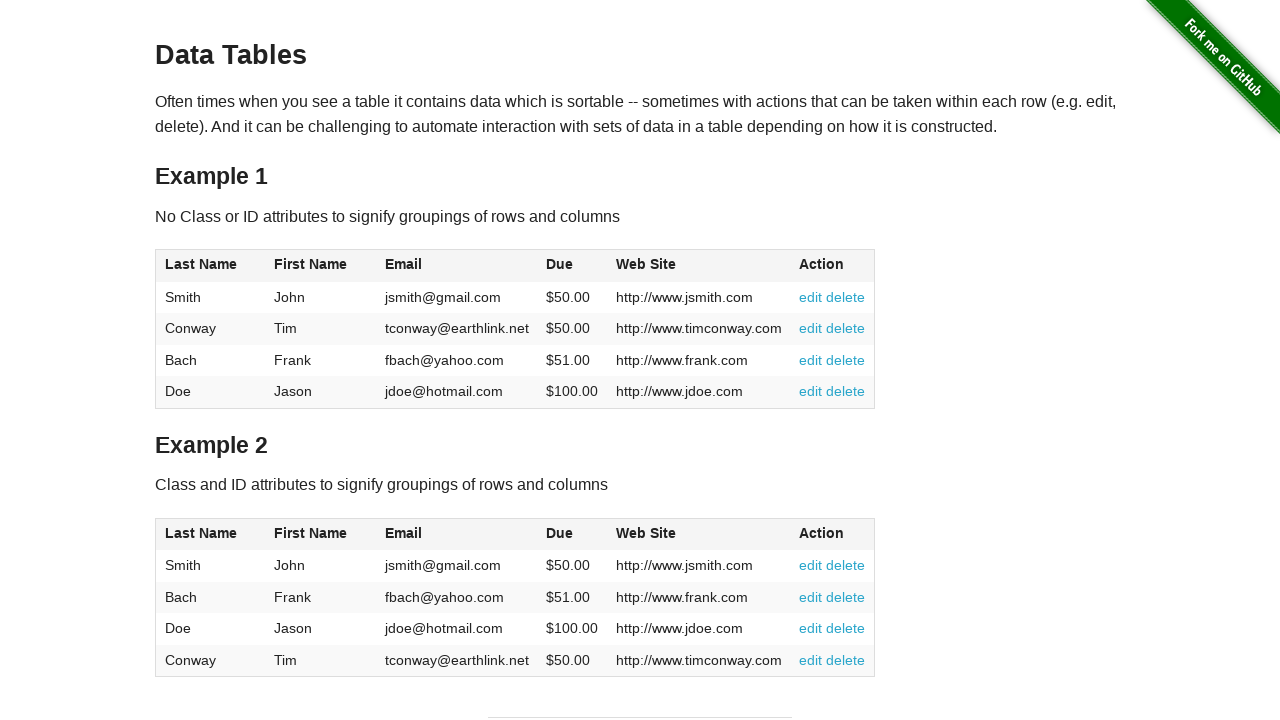